Plays a complete game of Tic-Tac-Toe using a random selection strategy for available squares

Starting URL: https://playtictactoe.org/

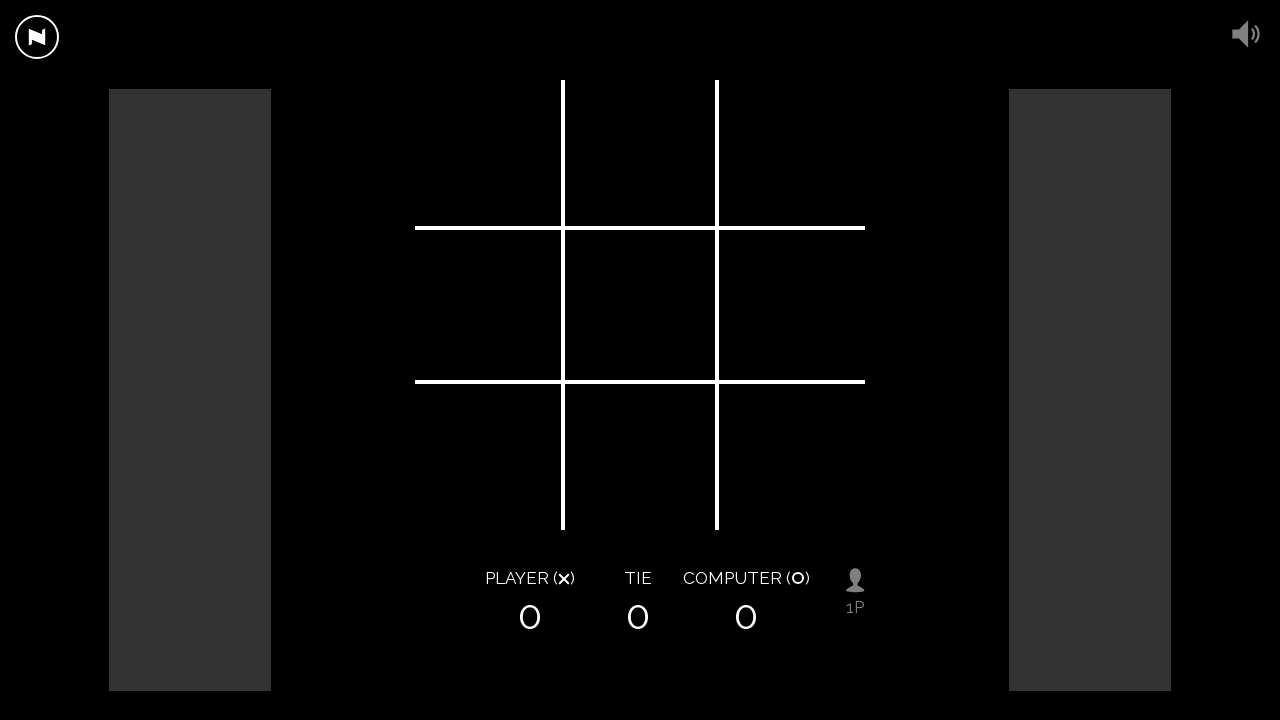

Waited for game board to become visible
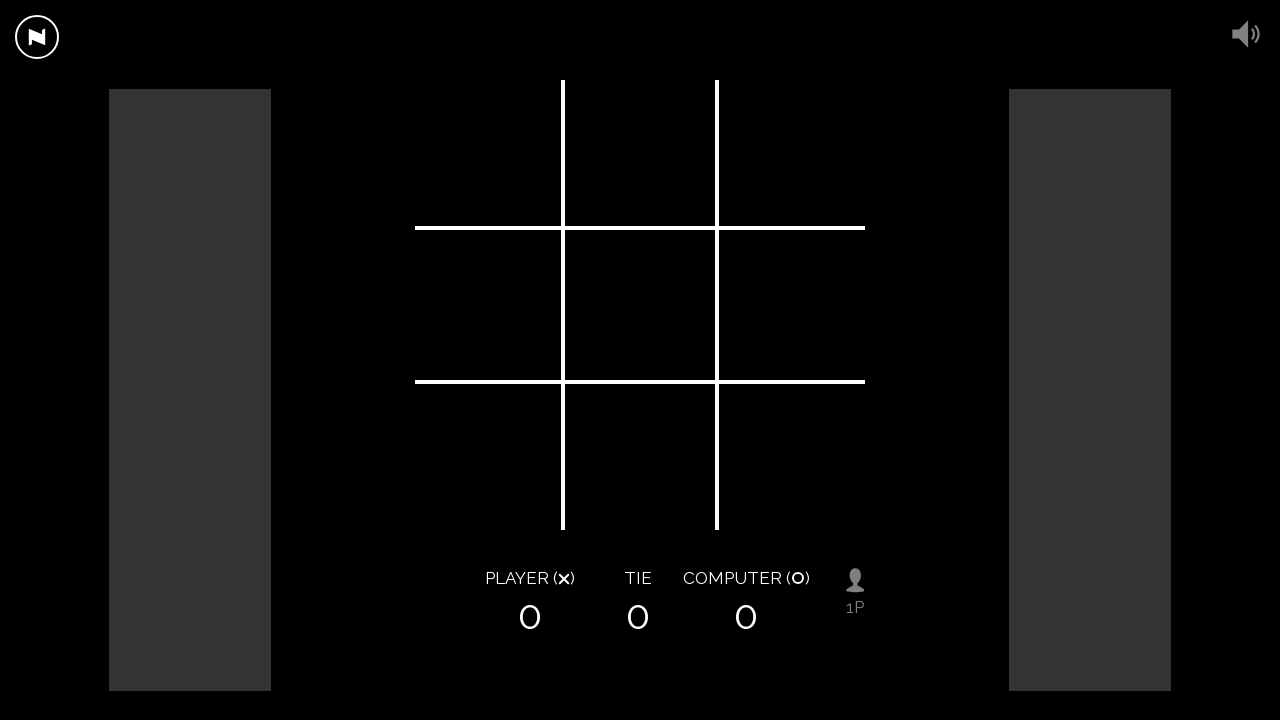

Waited for board squares to be attached to DOM
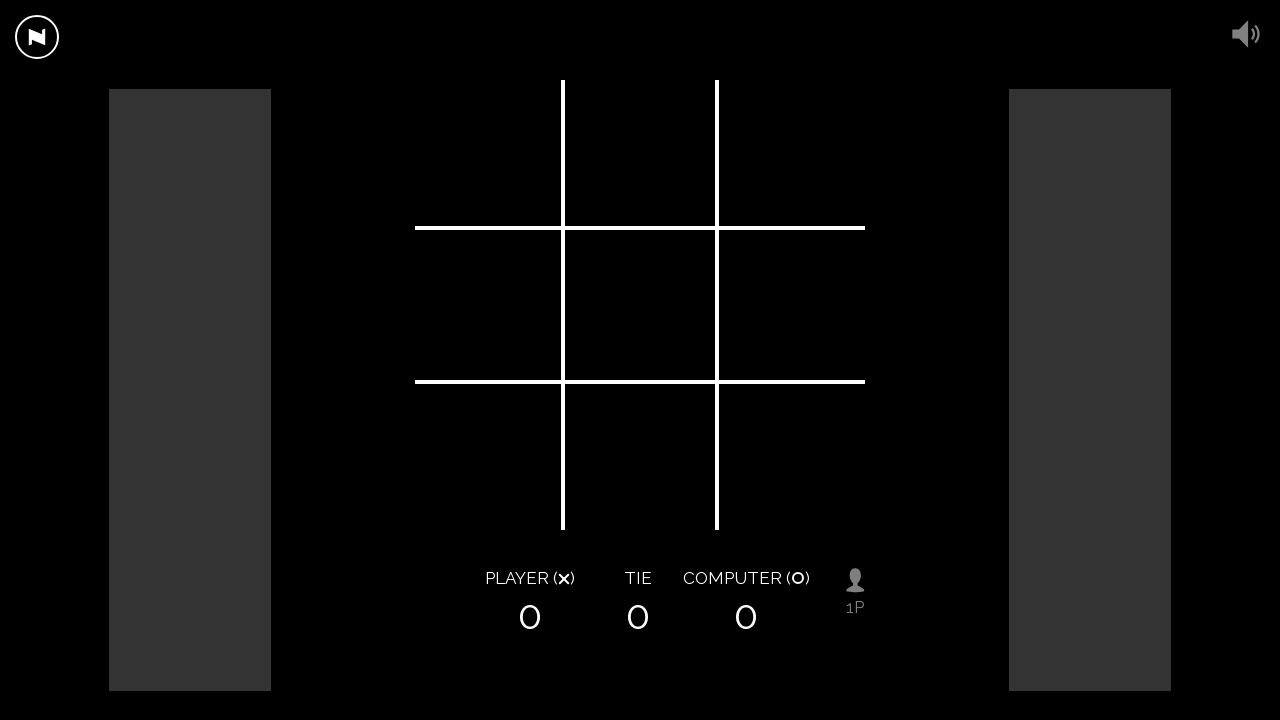

Retrieved all 9 board squares
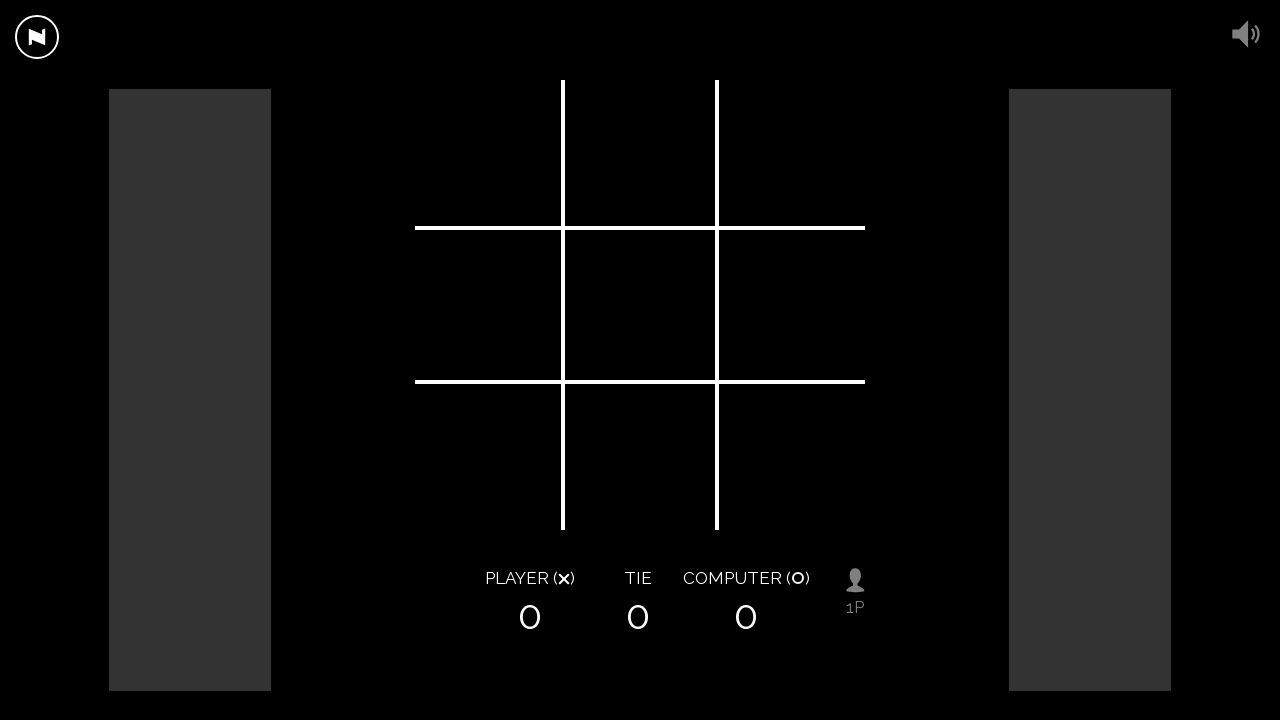

Found 9 available squares
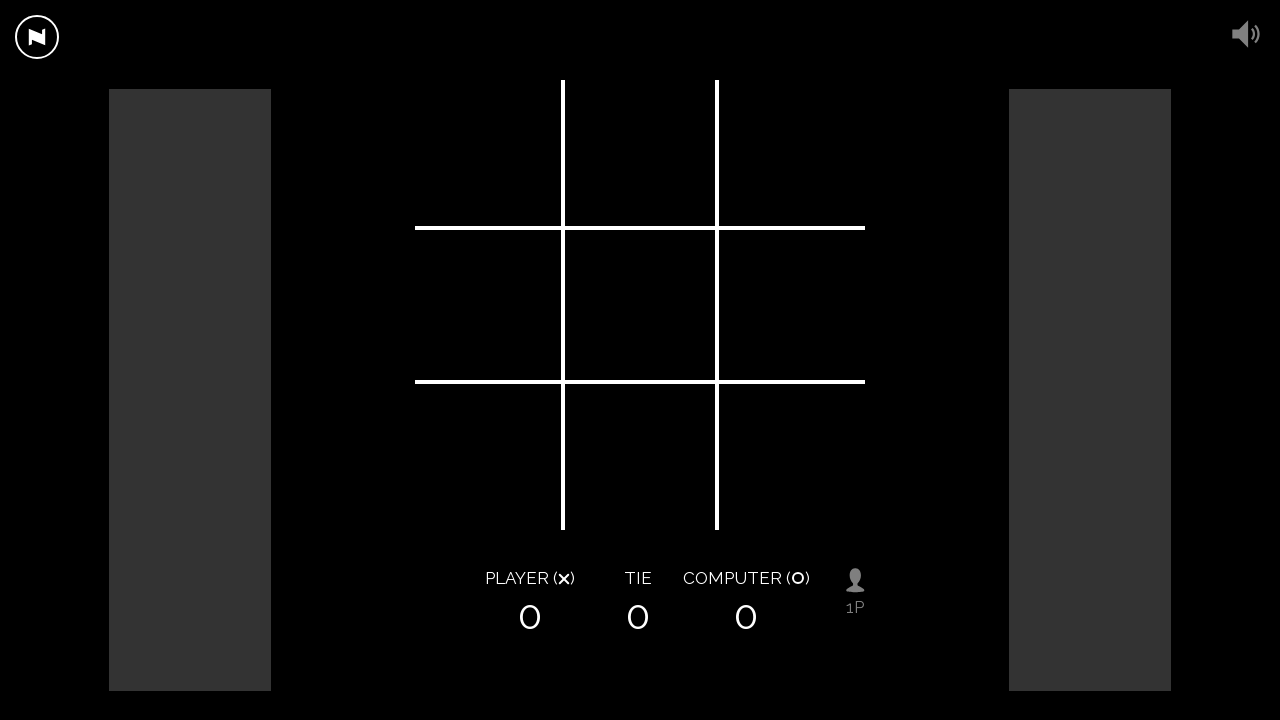

Clicked random available square to make player move
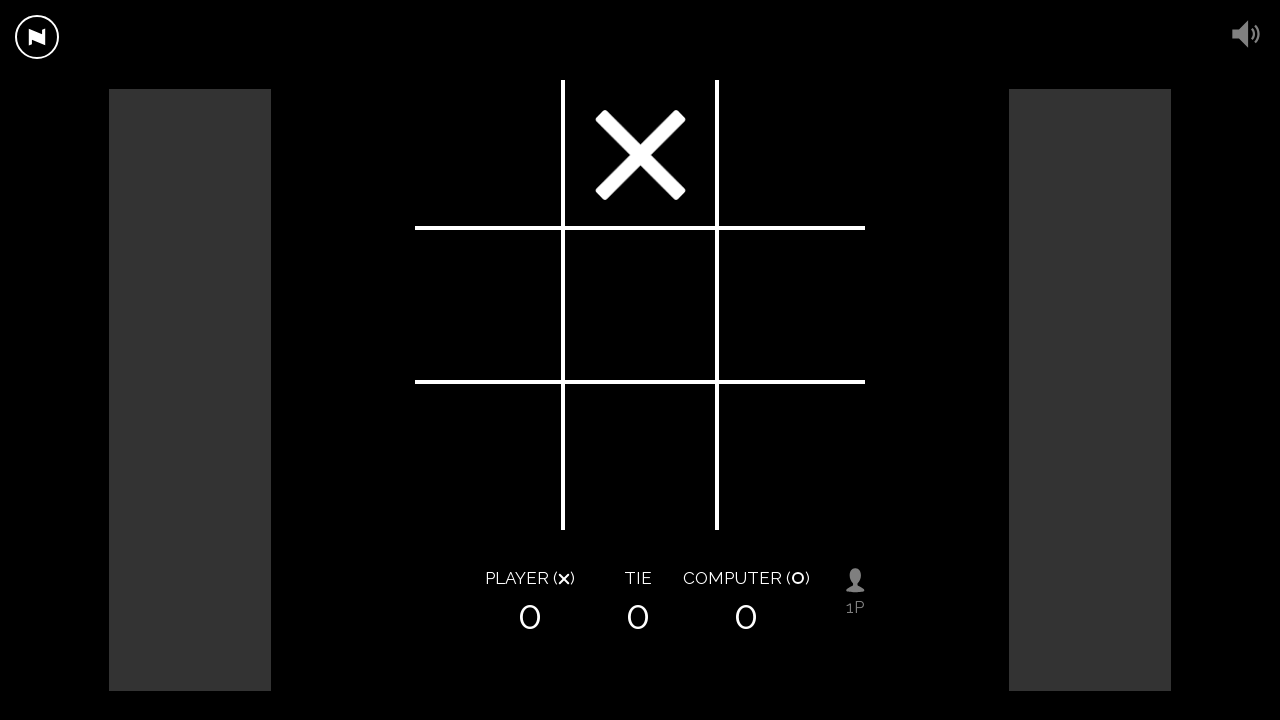

Waited for computer opponent to make its move
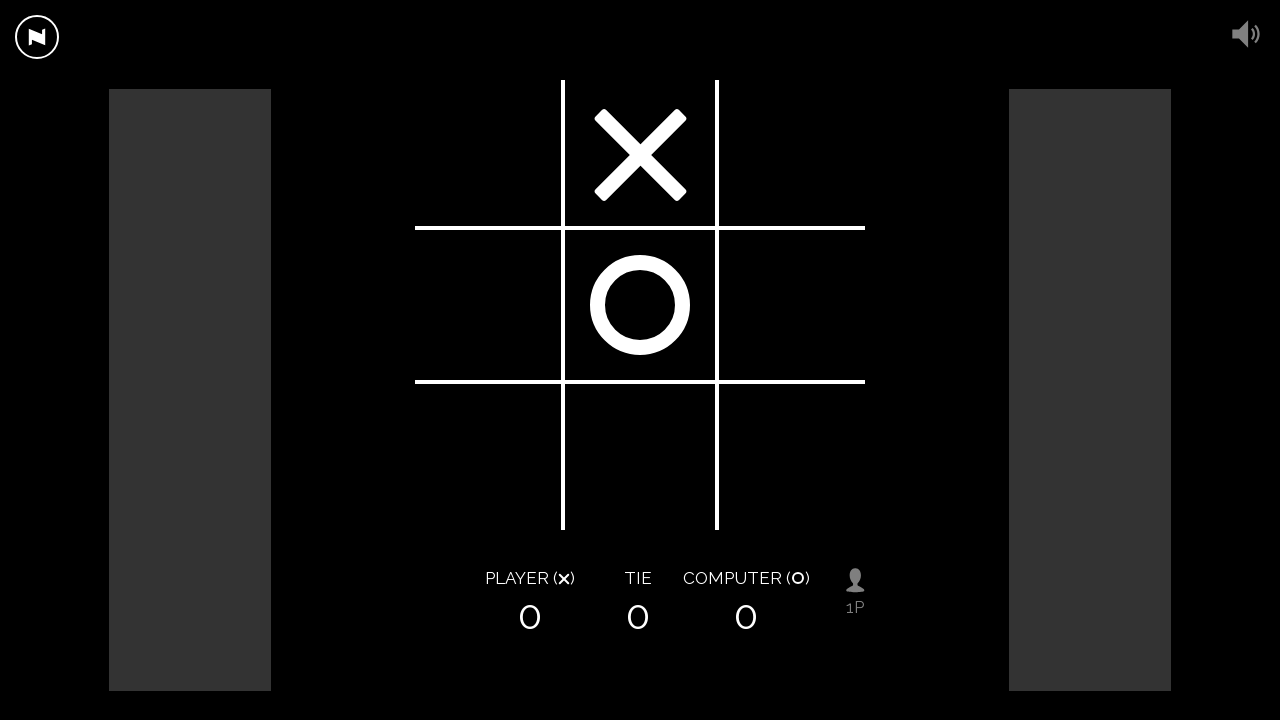

Retrieved all 9 board squares
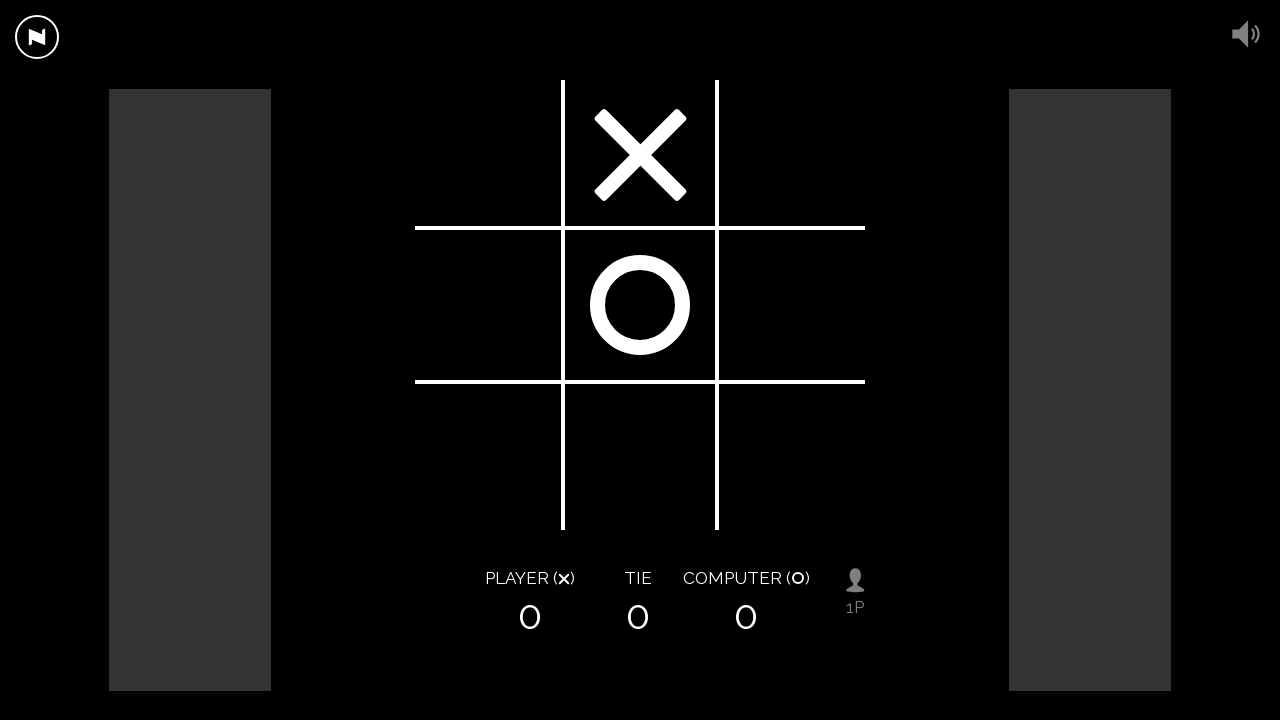

Found 7 available squares
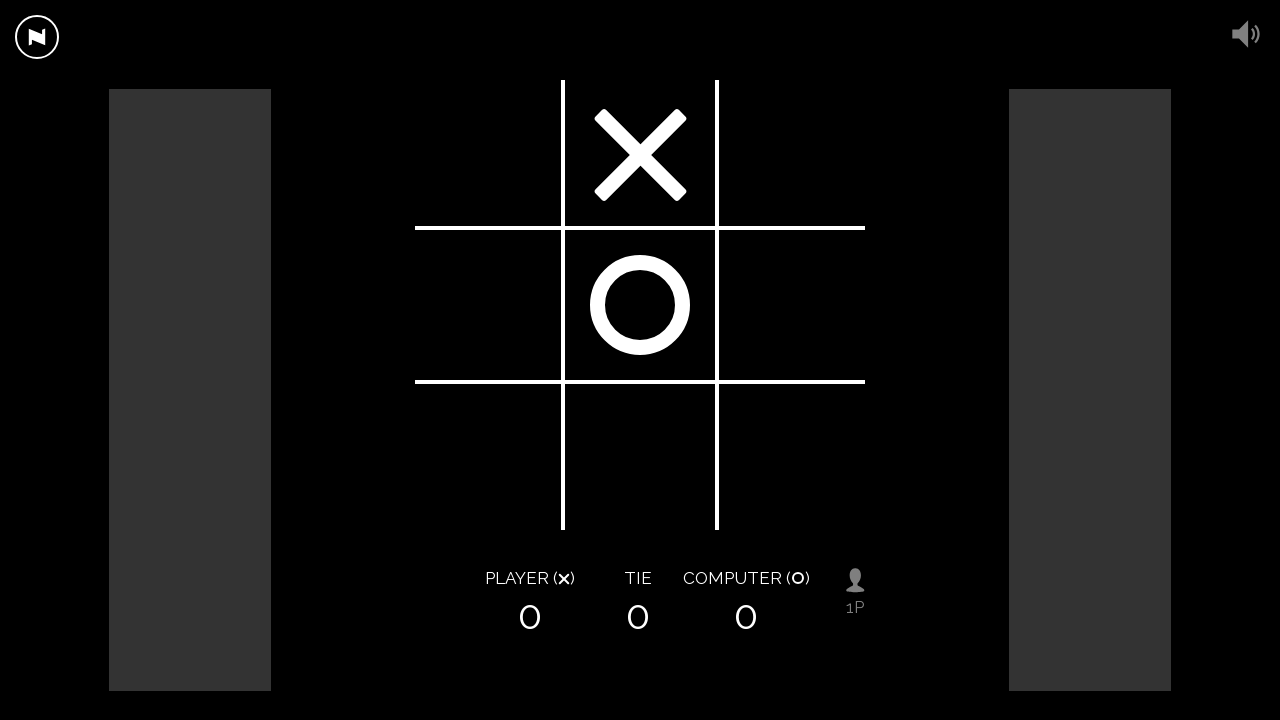

Clicked random available square to make player move
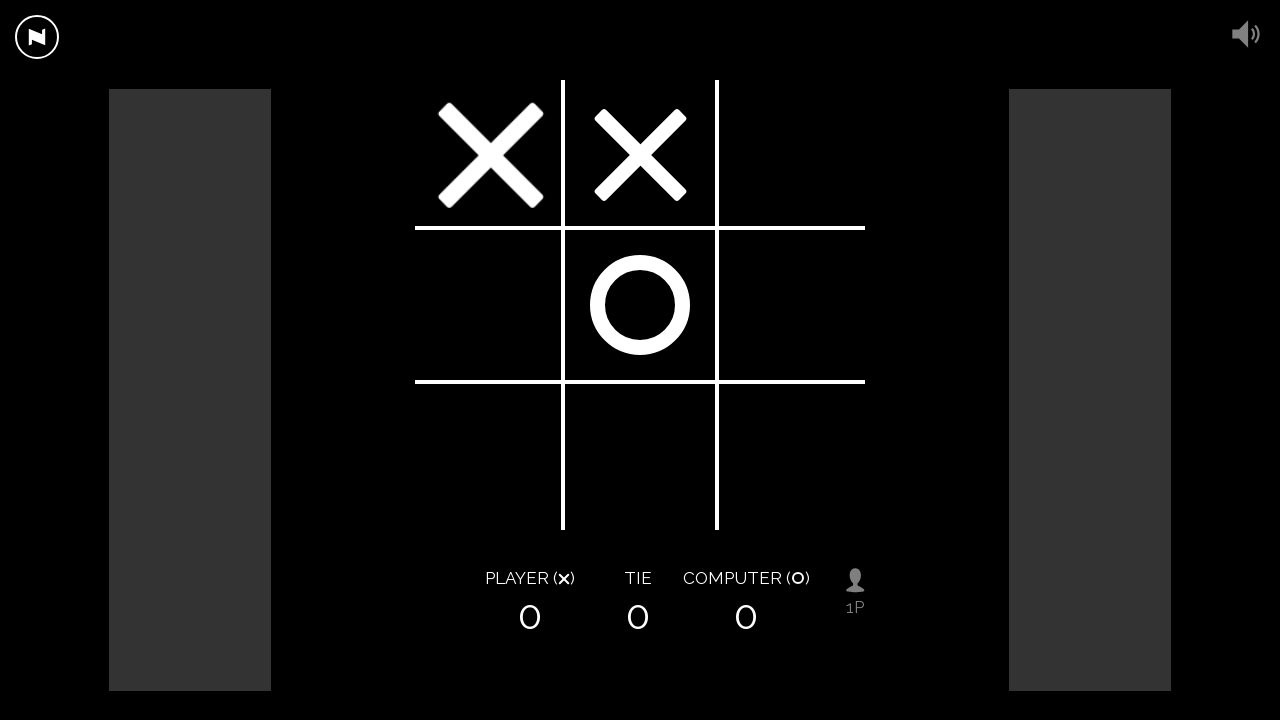

Waited for computer opponent to make its move
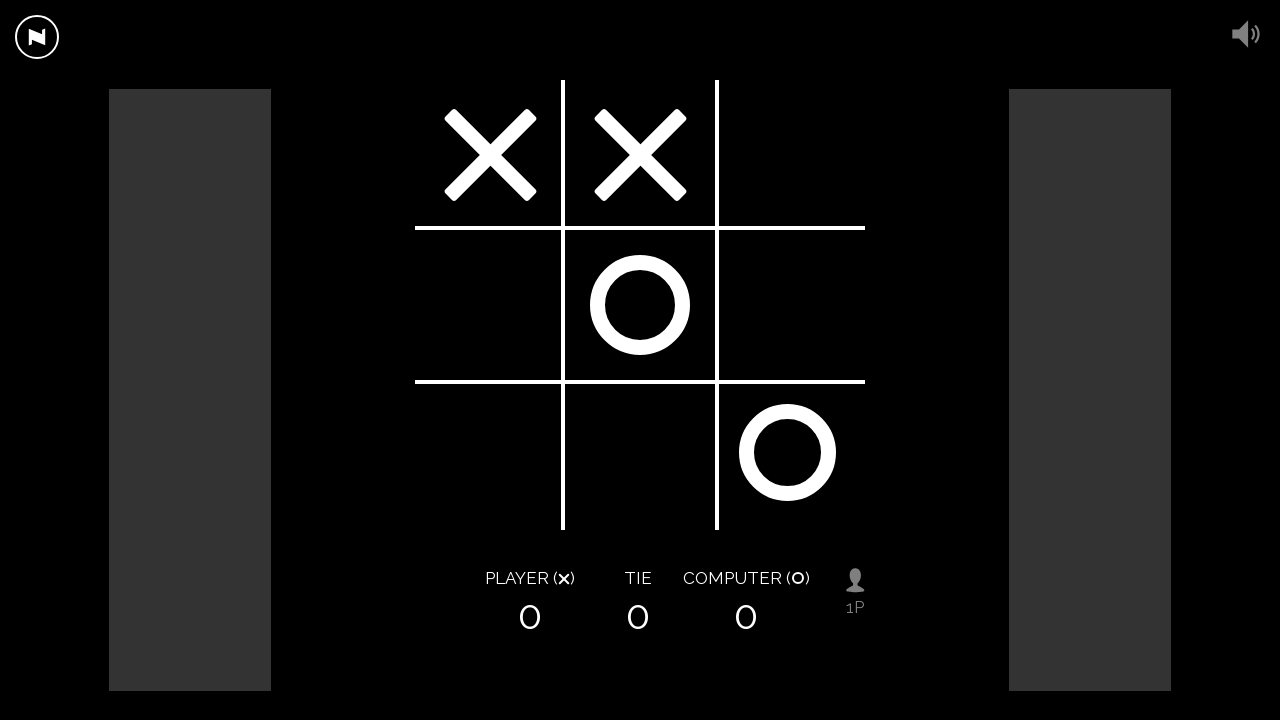

Retrieved all 9 board squares
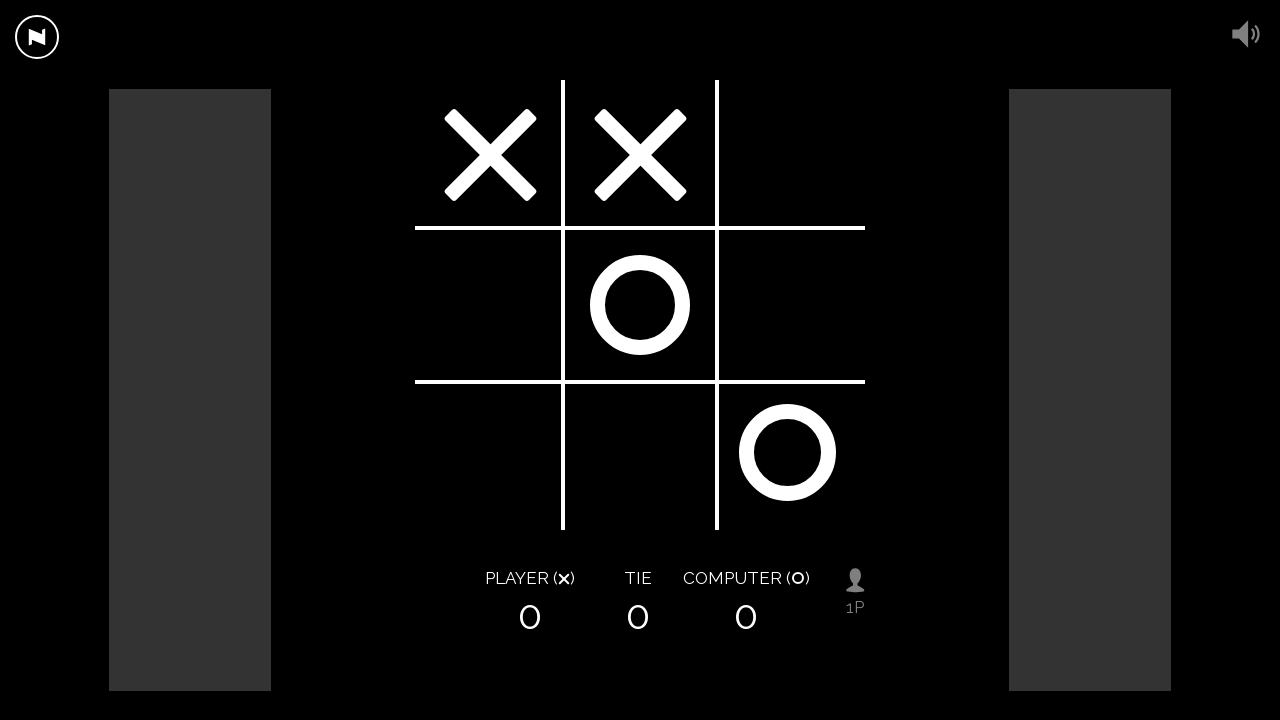

Found 5 available squares
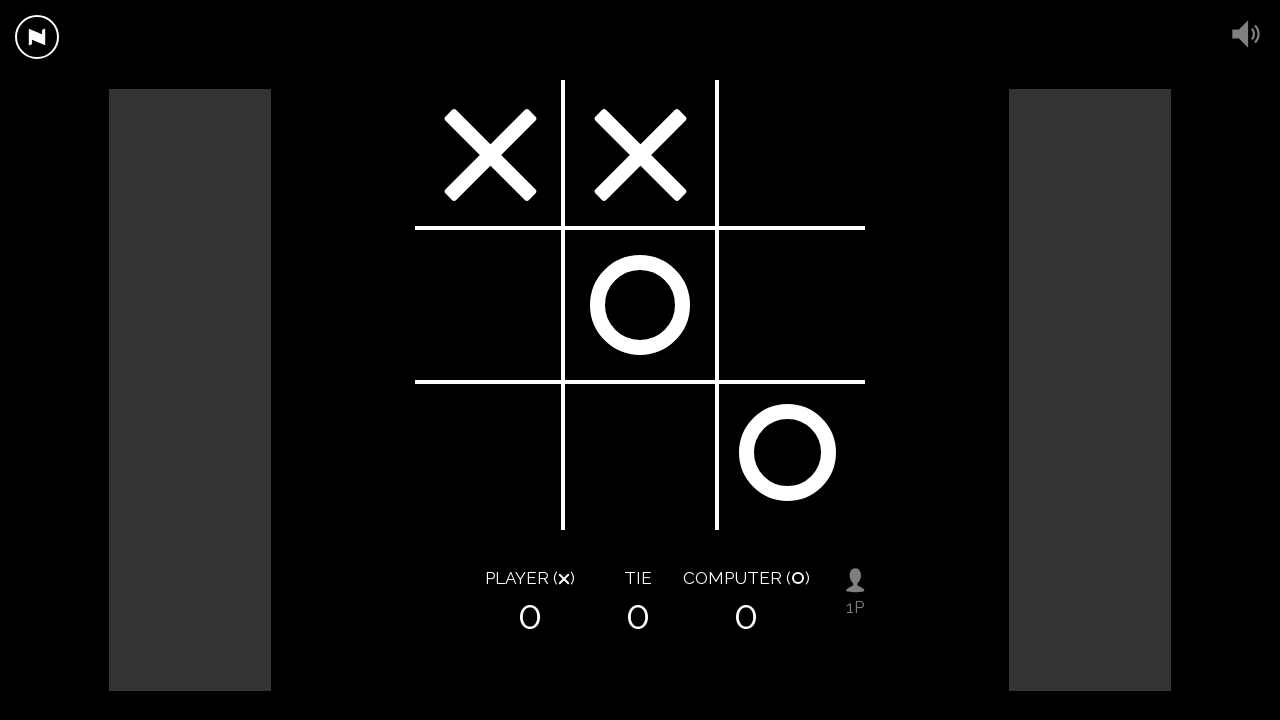

Clicked random available square to make player move
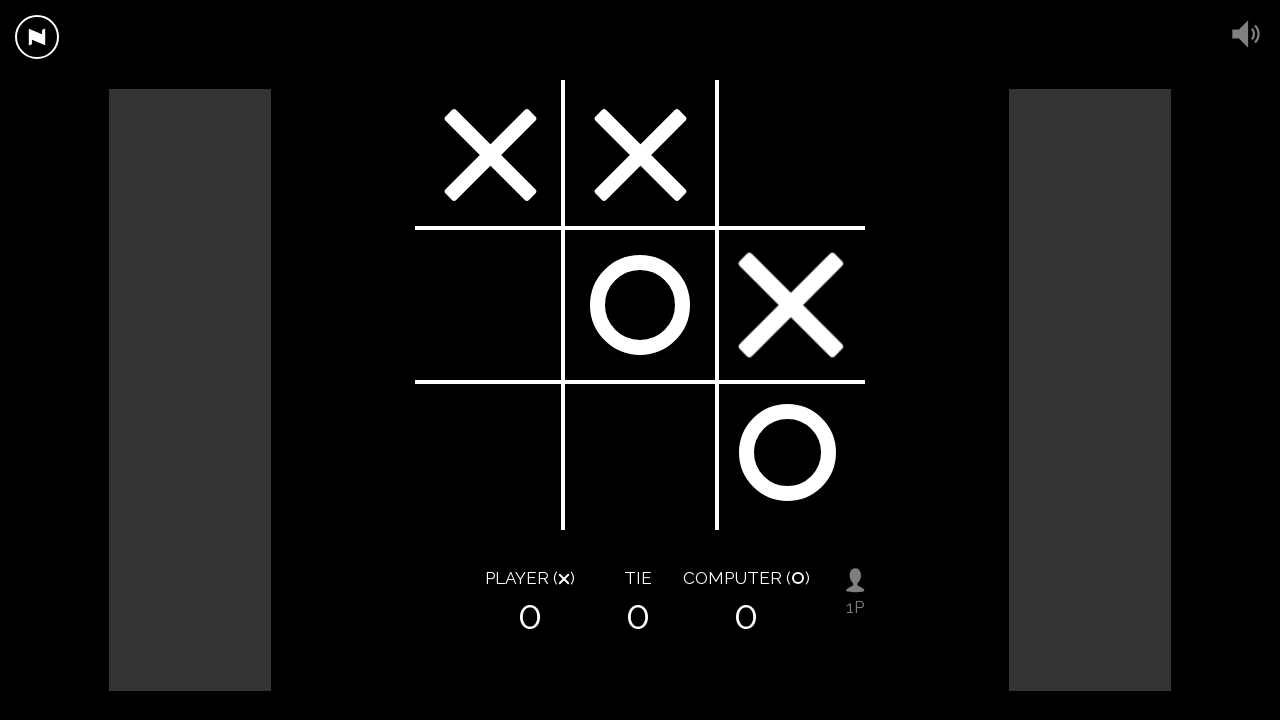

Waited for computer opponent to make its move
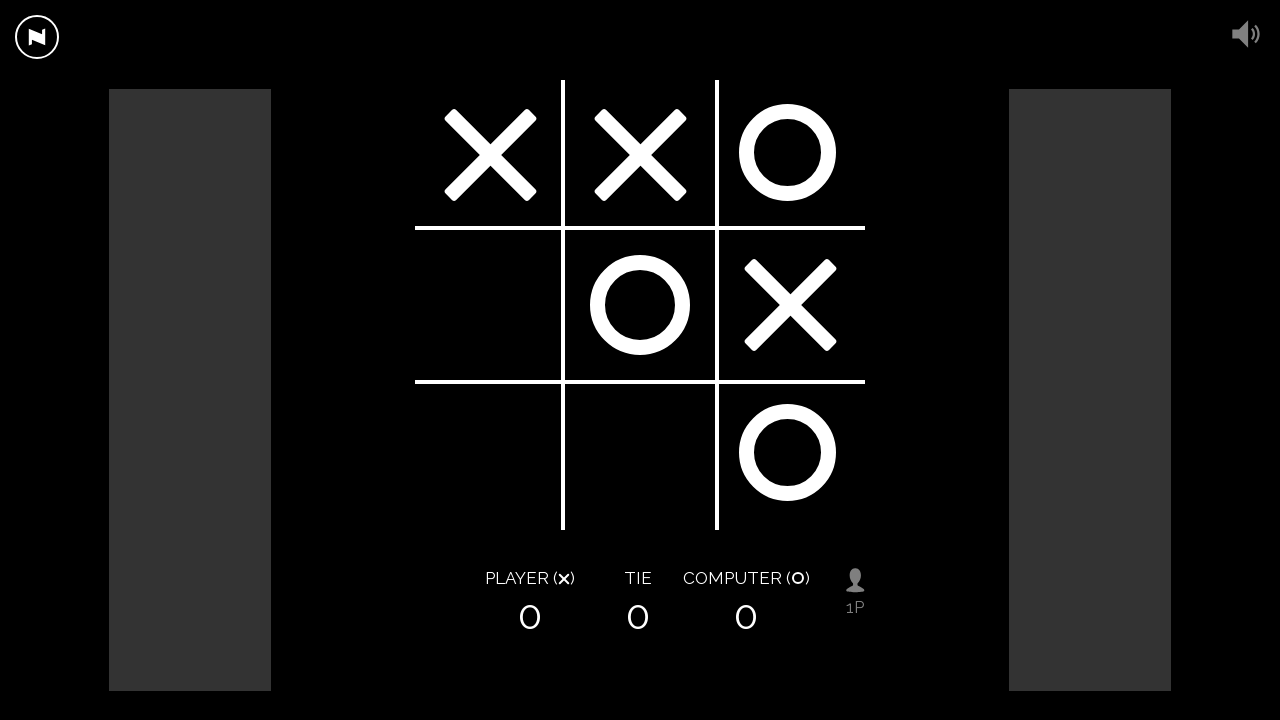

Retrieved all 9 board squares
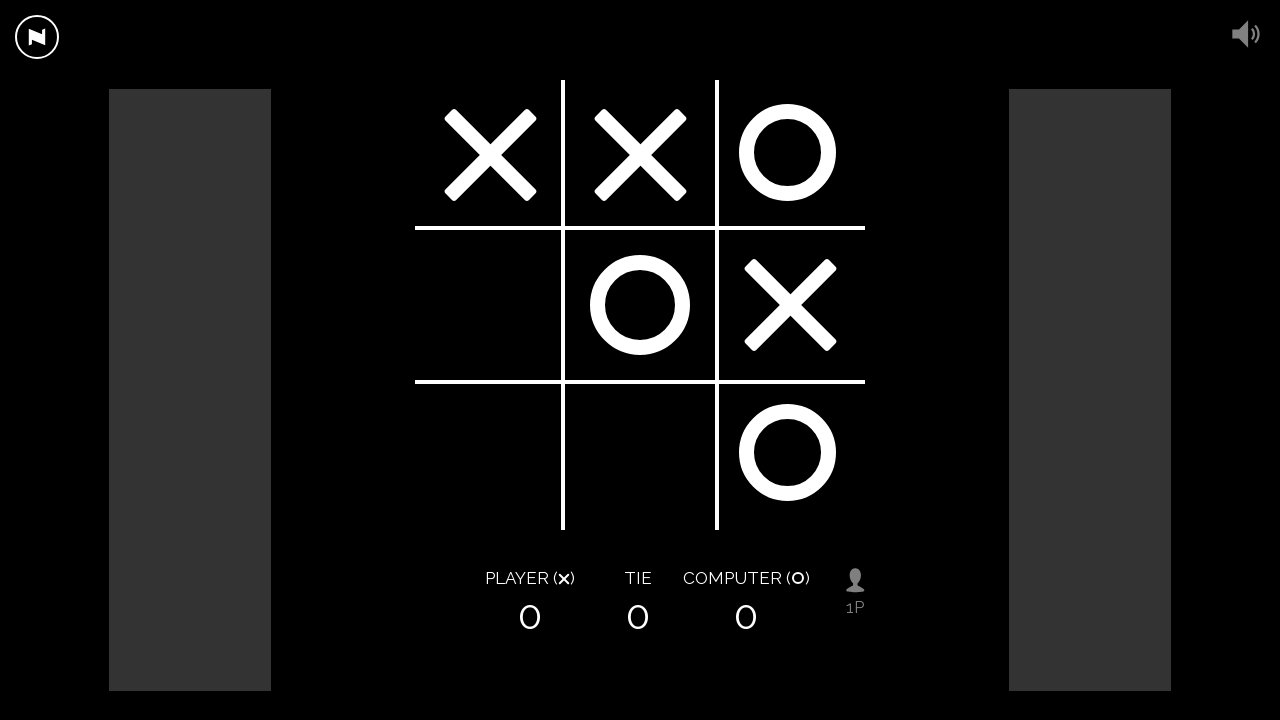

Found 3 available squares
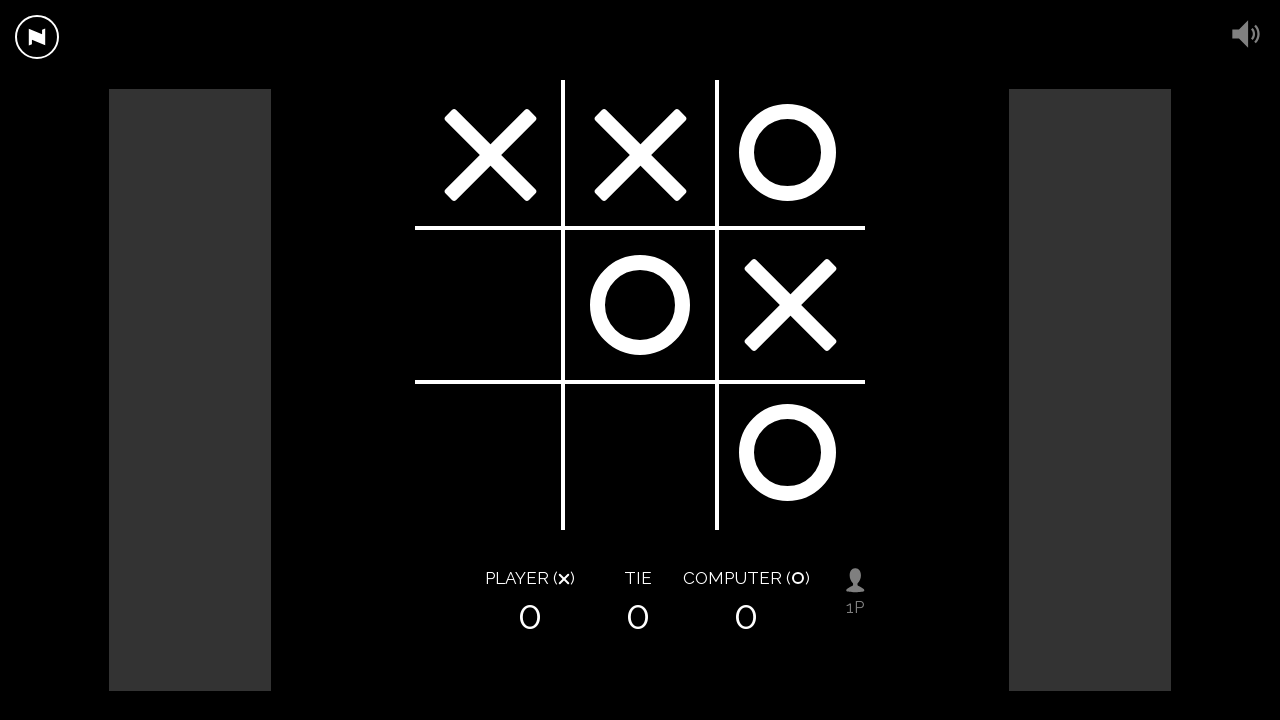

Clicked random available square to make player move
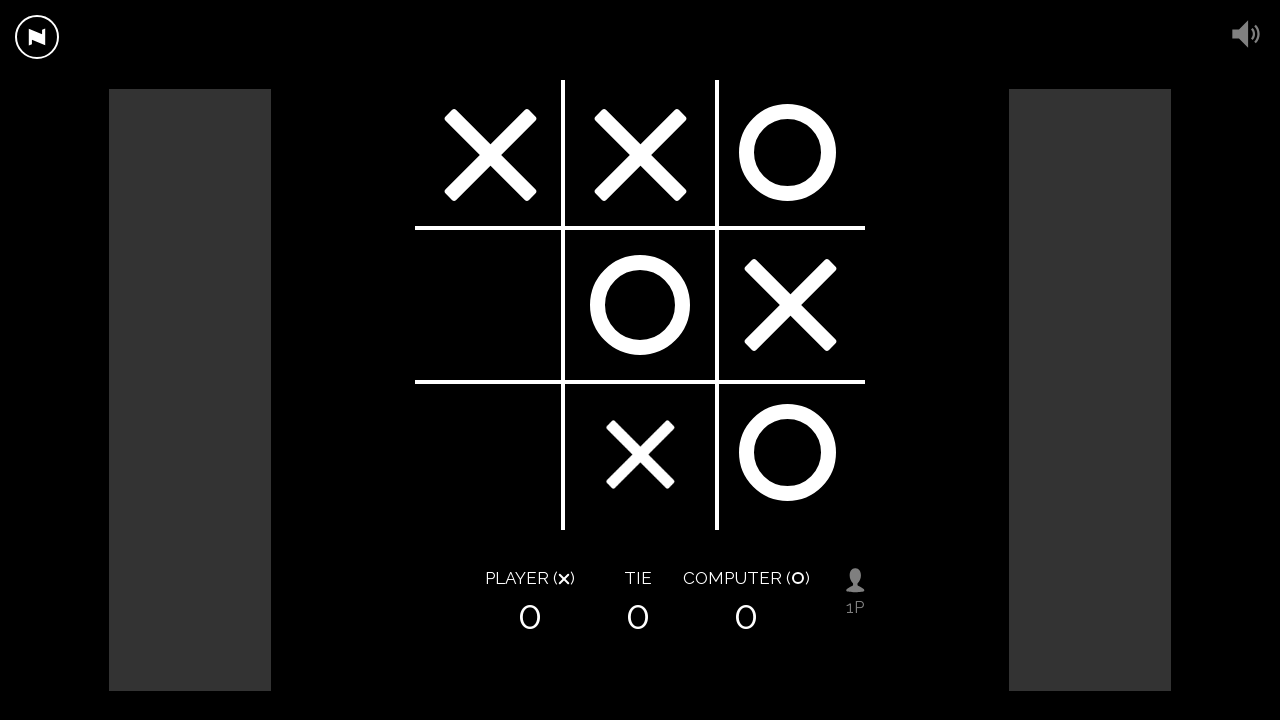

Waited for computer opponent to make its move
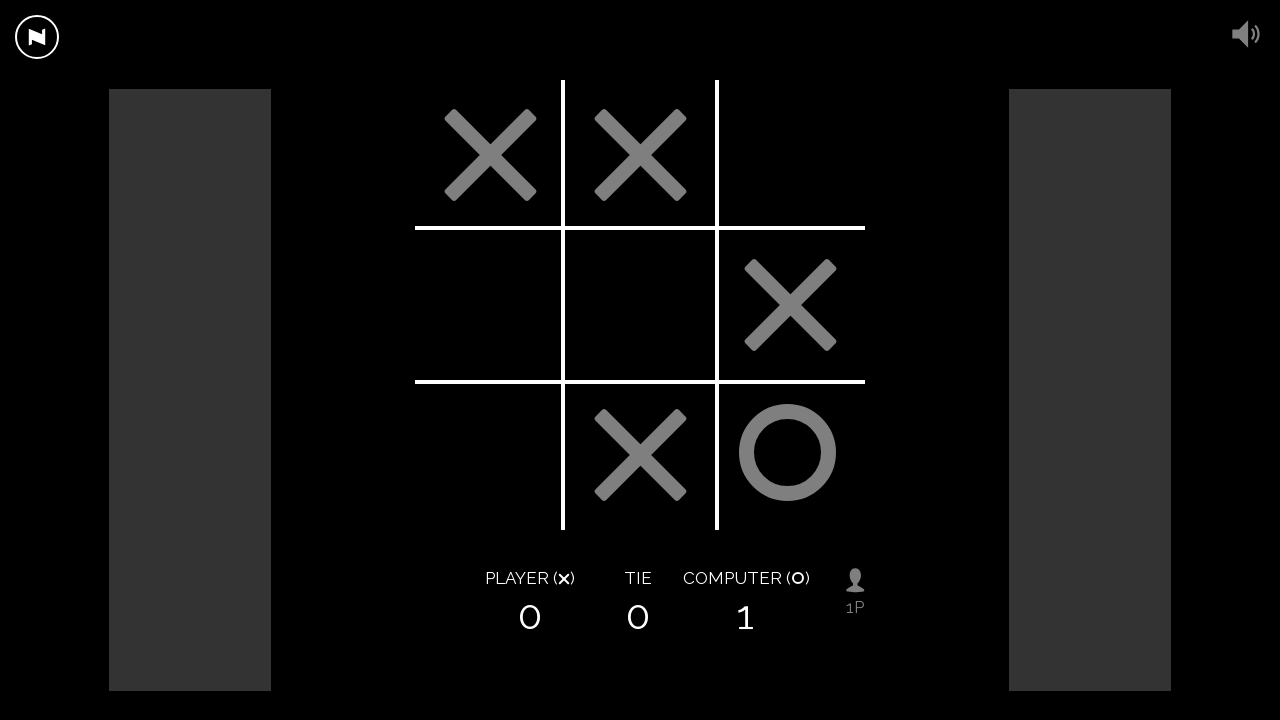

Game ended - score displayed and restart button visible
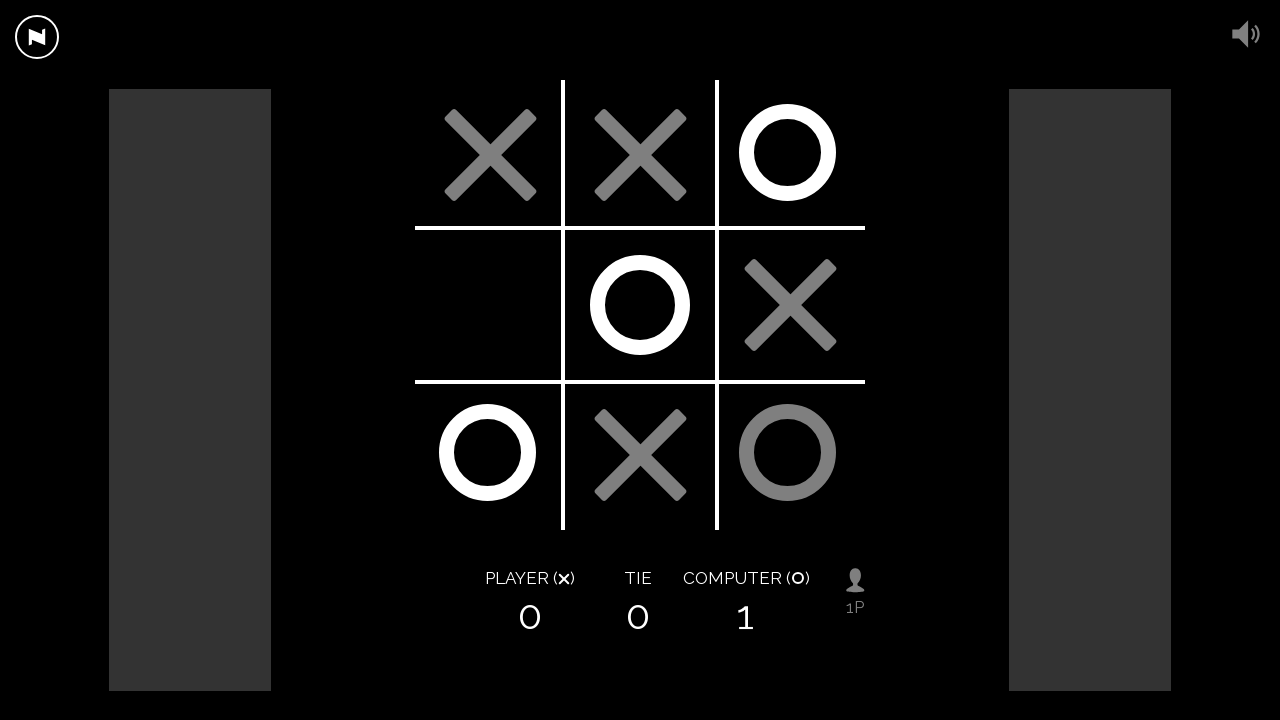

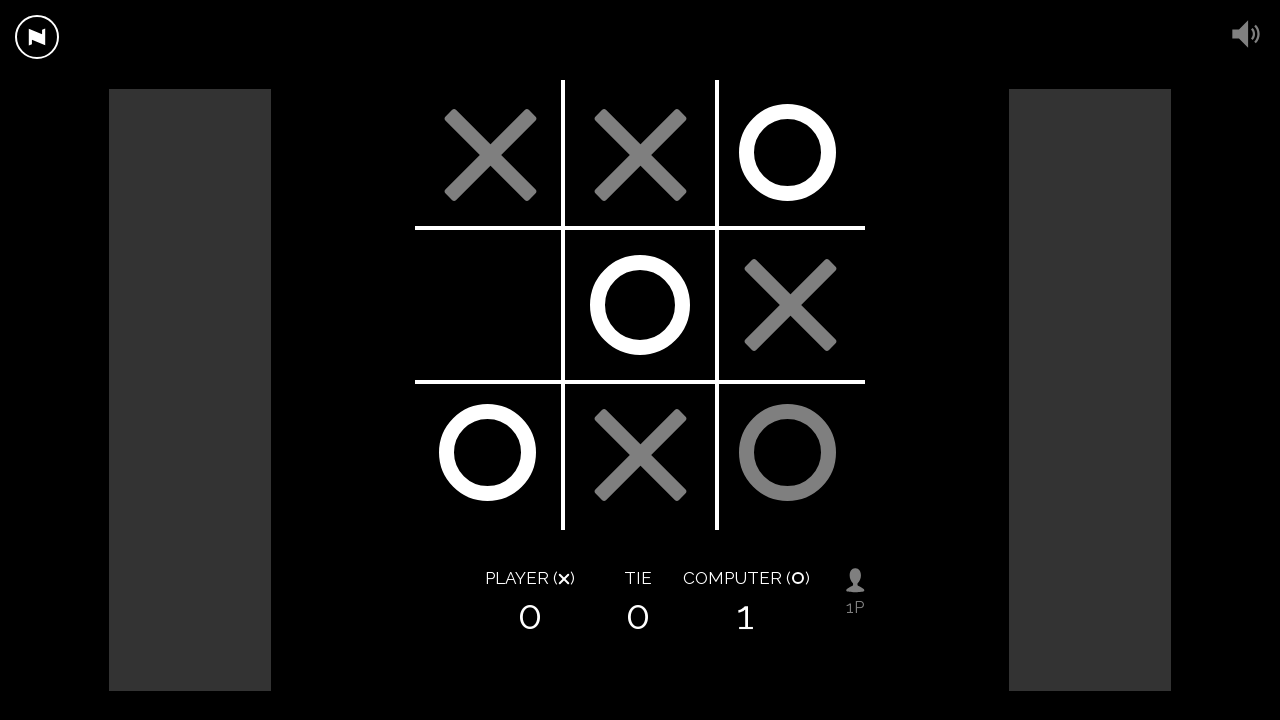